Tests password field by entering a strong password and verifying the result is displayed

Starting URL: https://www.qa-practice.com/elements/input/passwd

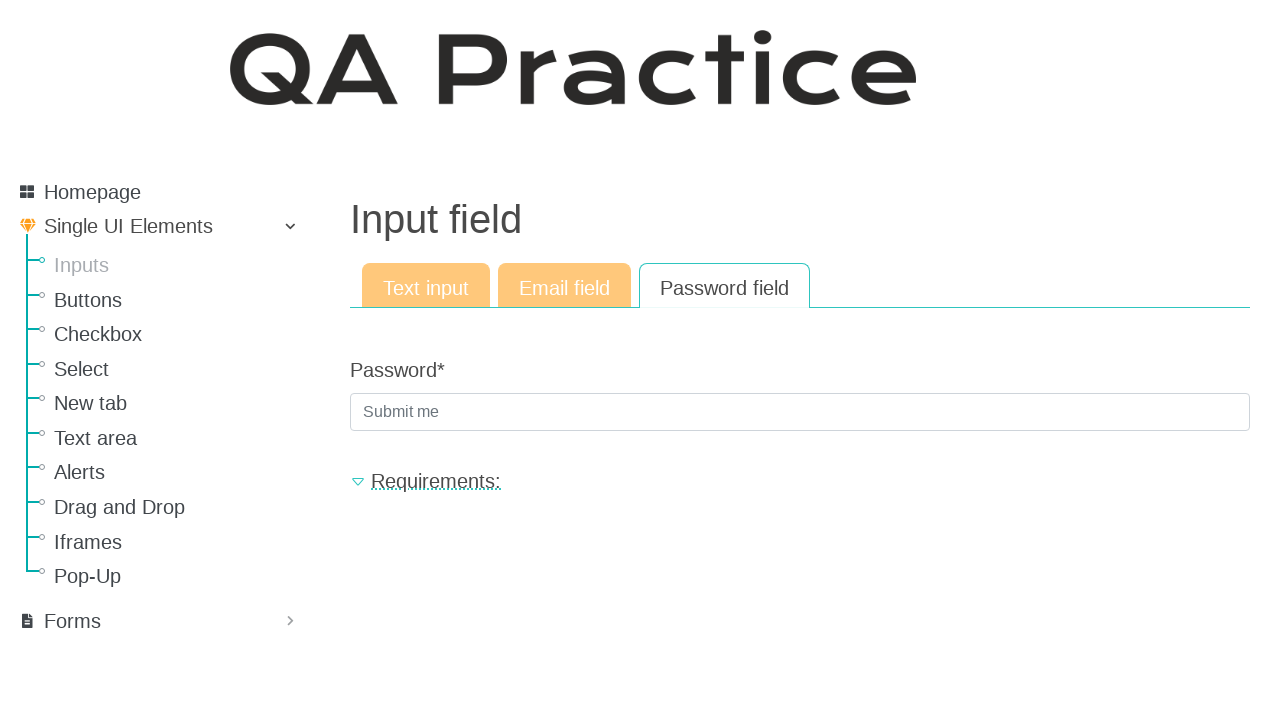

Clicked the password input field at (800, 412) on internal:attr=[placeholder="Submit me"i]
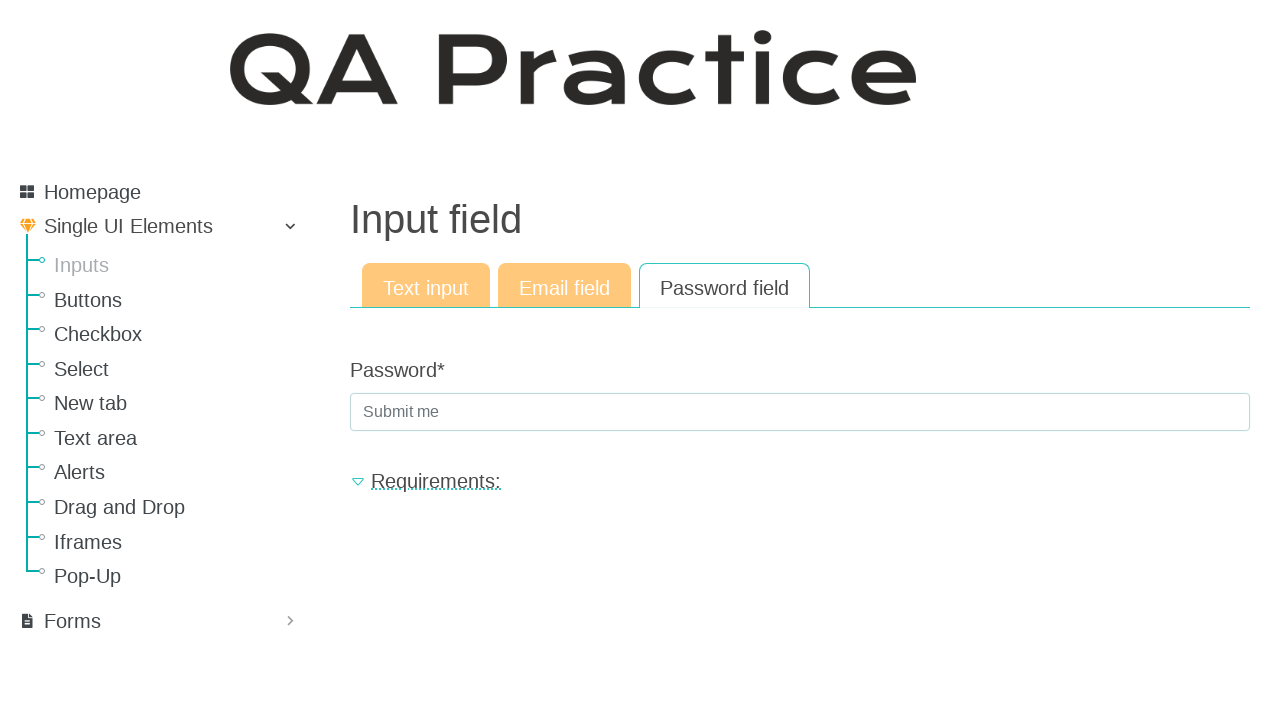

Entered strong password 'Aqwe!512ok' into the field on internal:attr=[placeholder="Submit me"i]
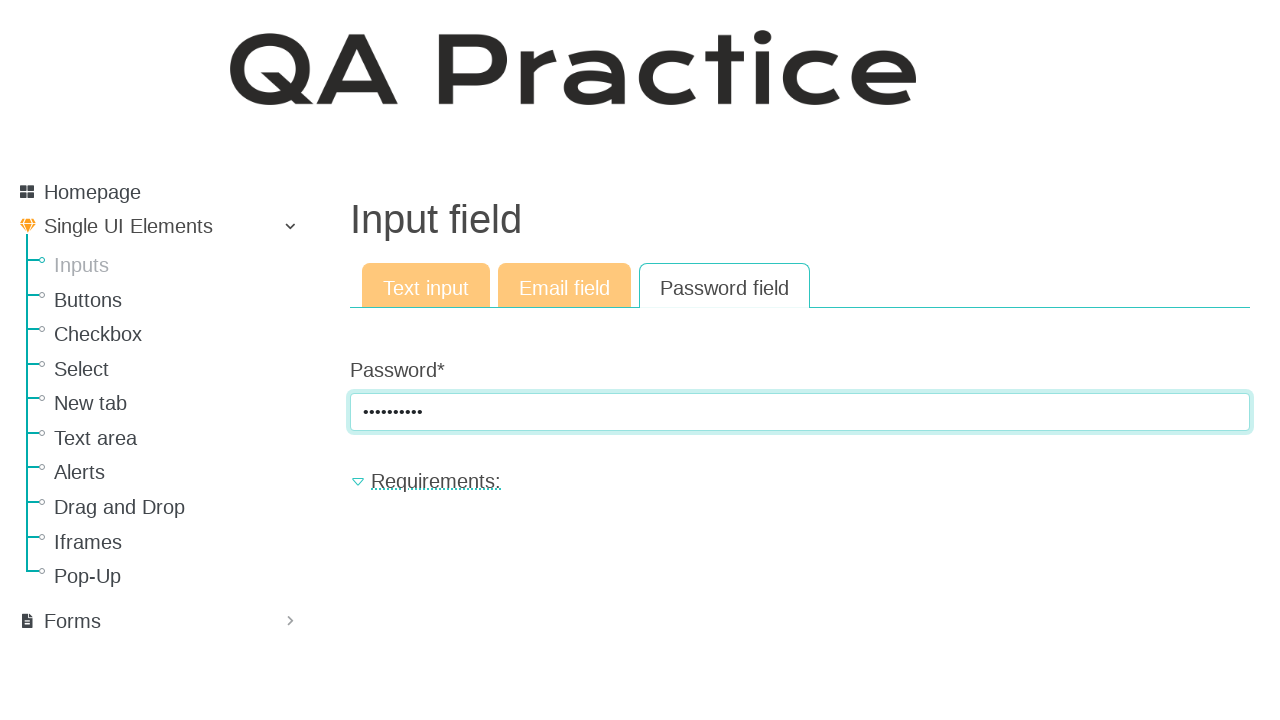

Pressed Enter to submit the password on internal:attr=[placeholder="Submit me"i]
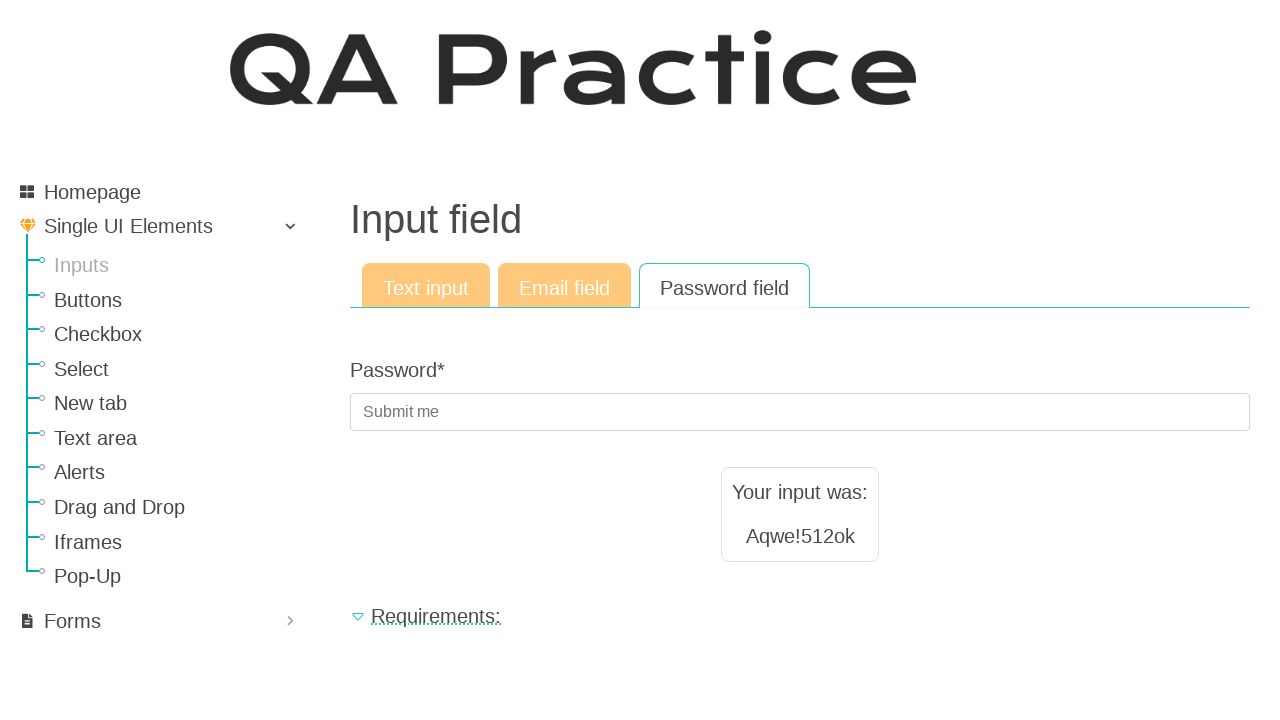

Verified password result is displayed on the page
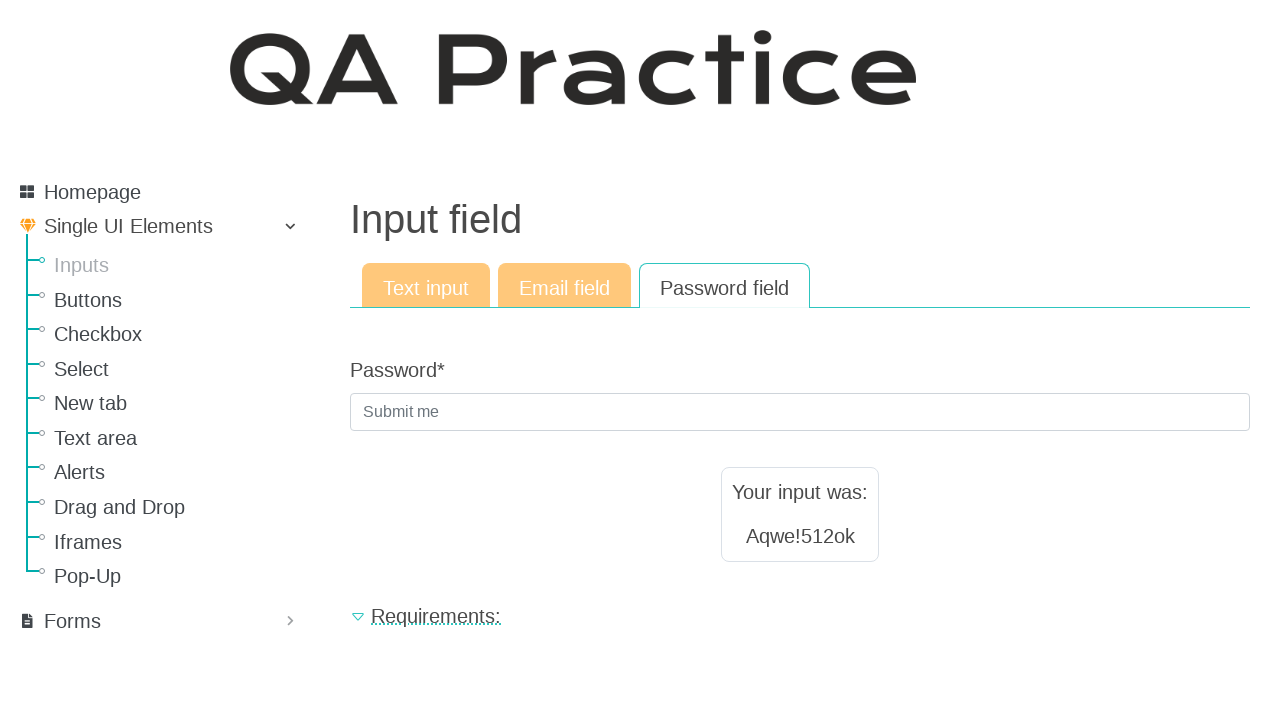

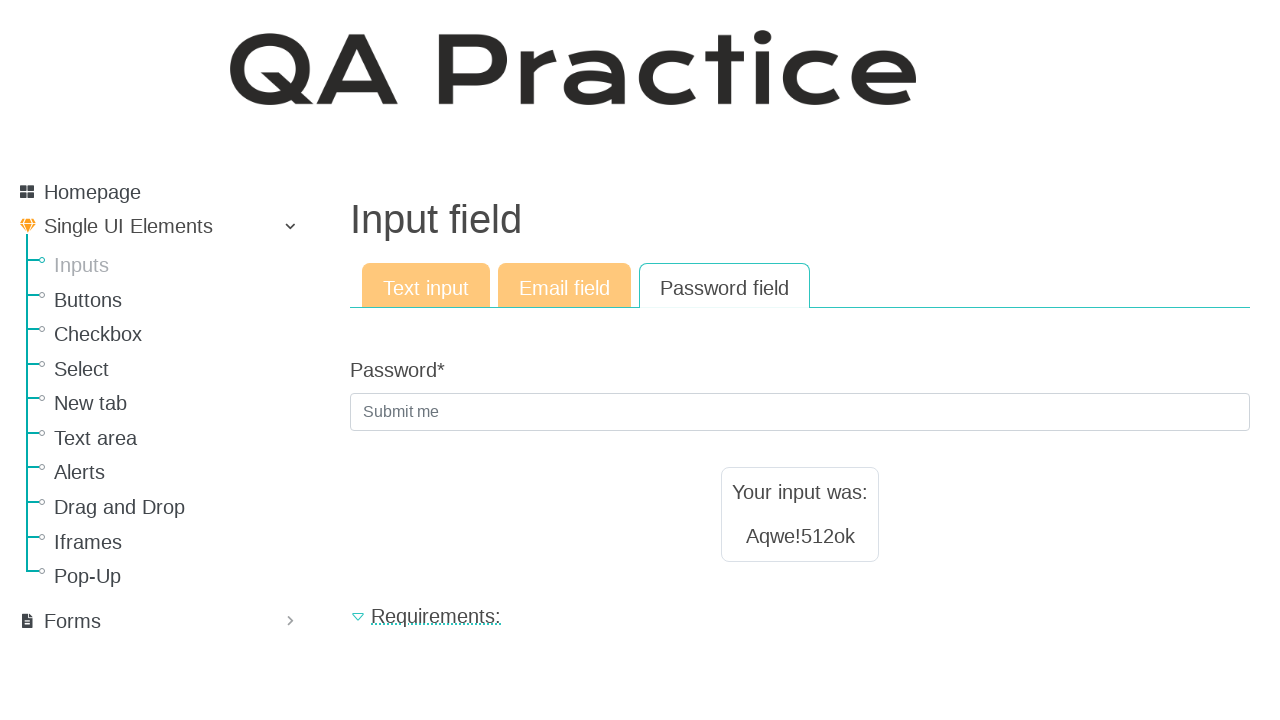